Tests drag and drop functionality by dragging an element and dropping it onto a target area, then verifies the drop was successful

Starting URL: https://demoqa.com/droppable

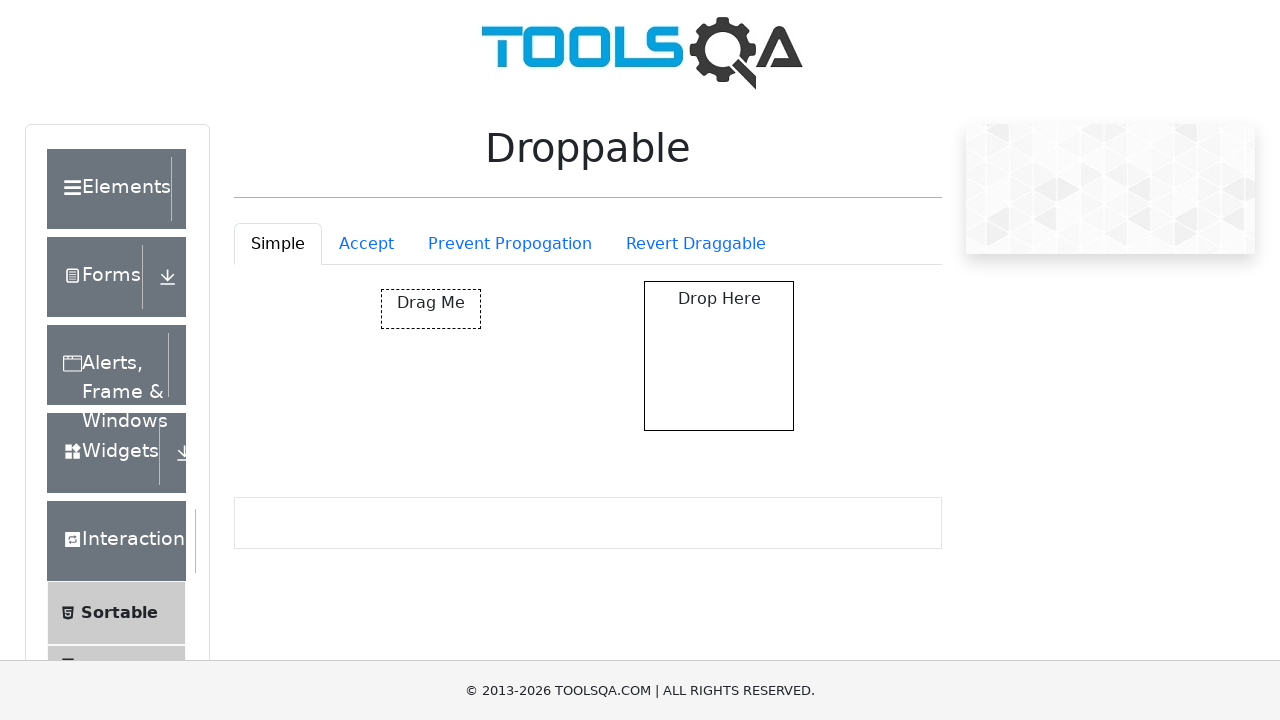

Located the draggable element
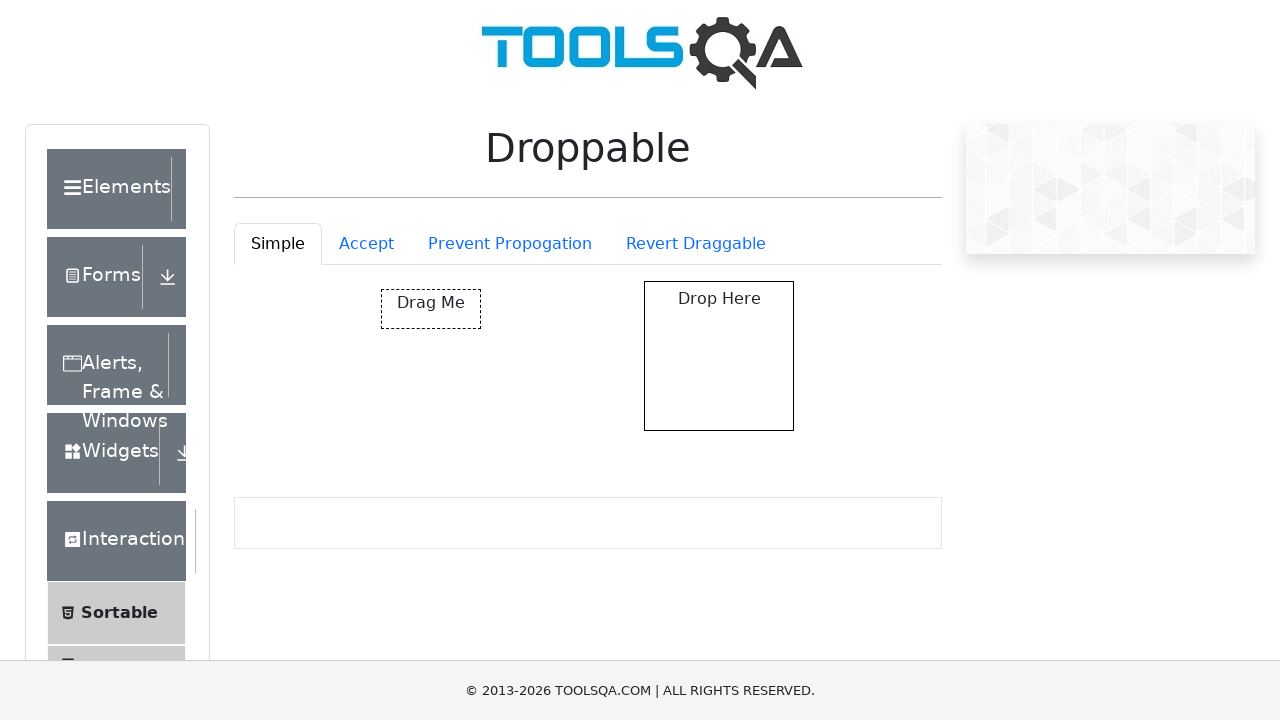

Located the droppable target area
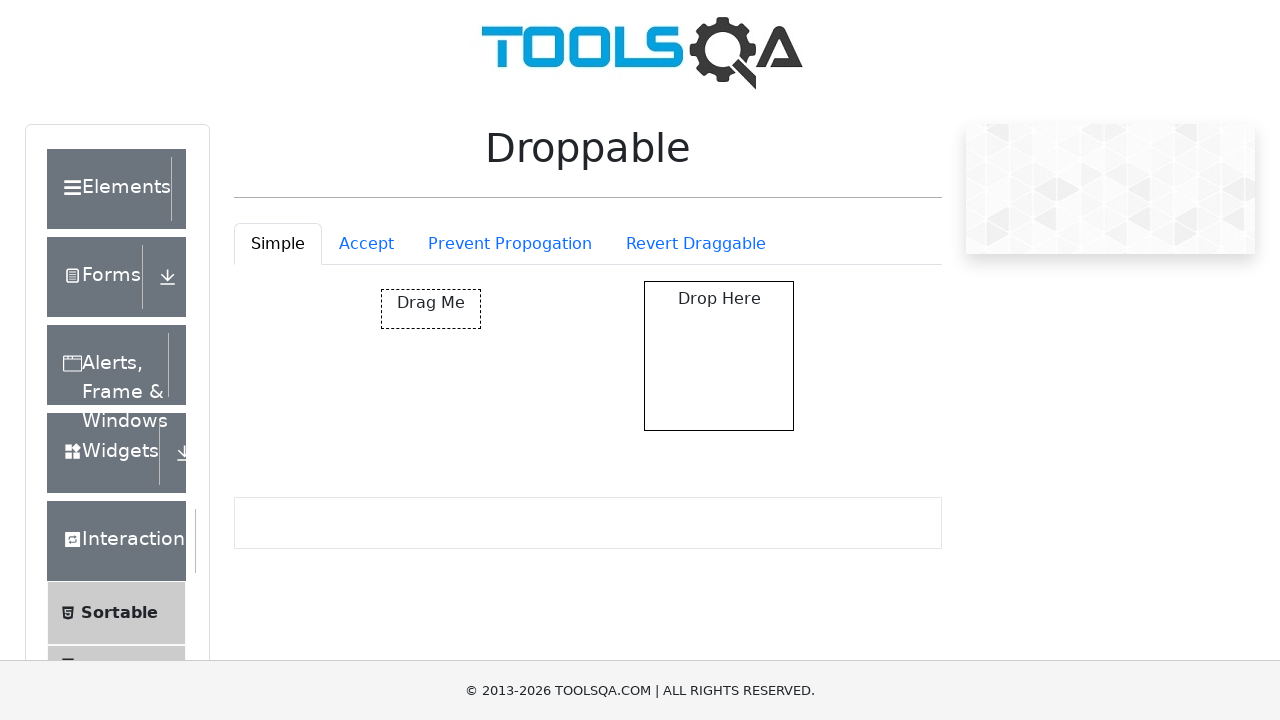

Dragged element and dropped it onto target area at (719, 356)
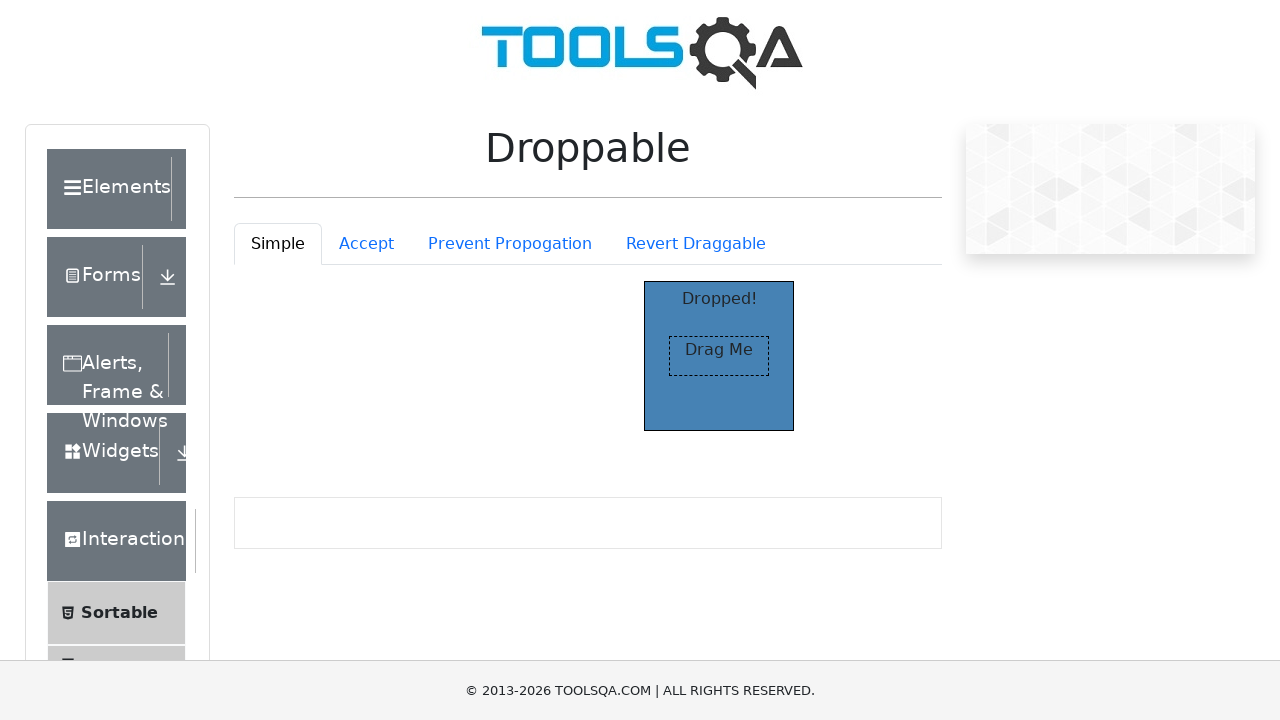

Retrieved result text from drop target
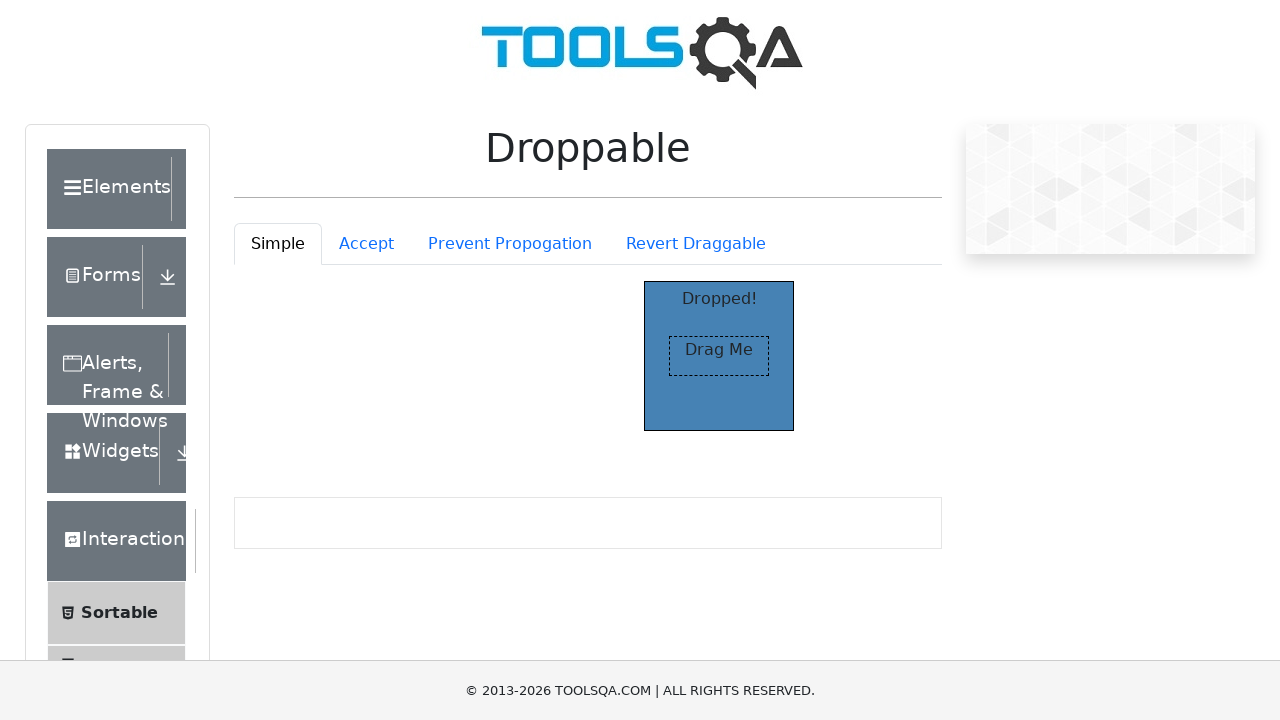

Verified drop was successful - text changed to 'Dropped!'
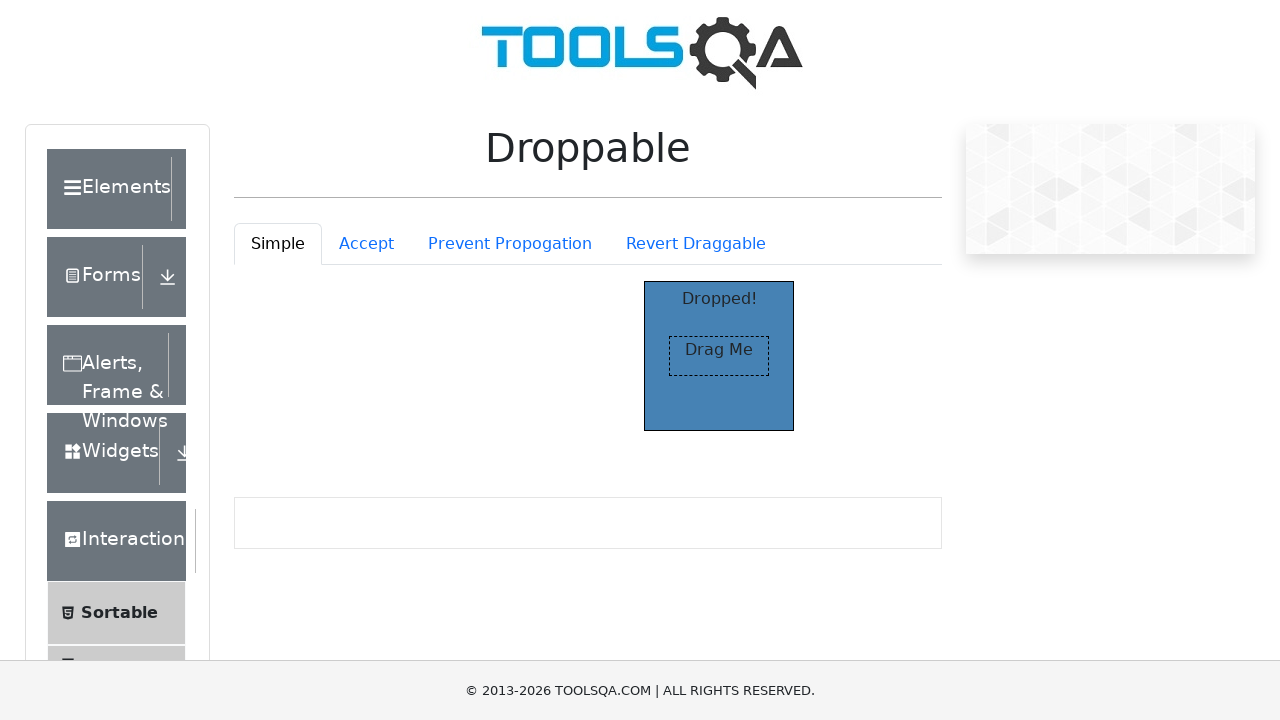

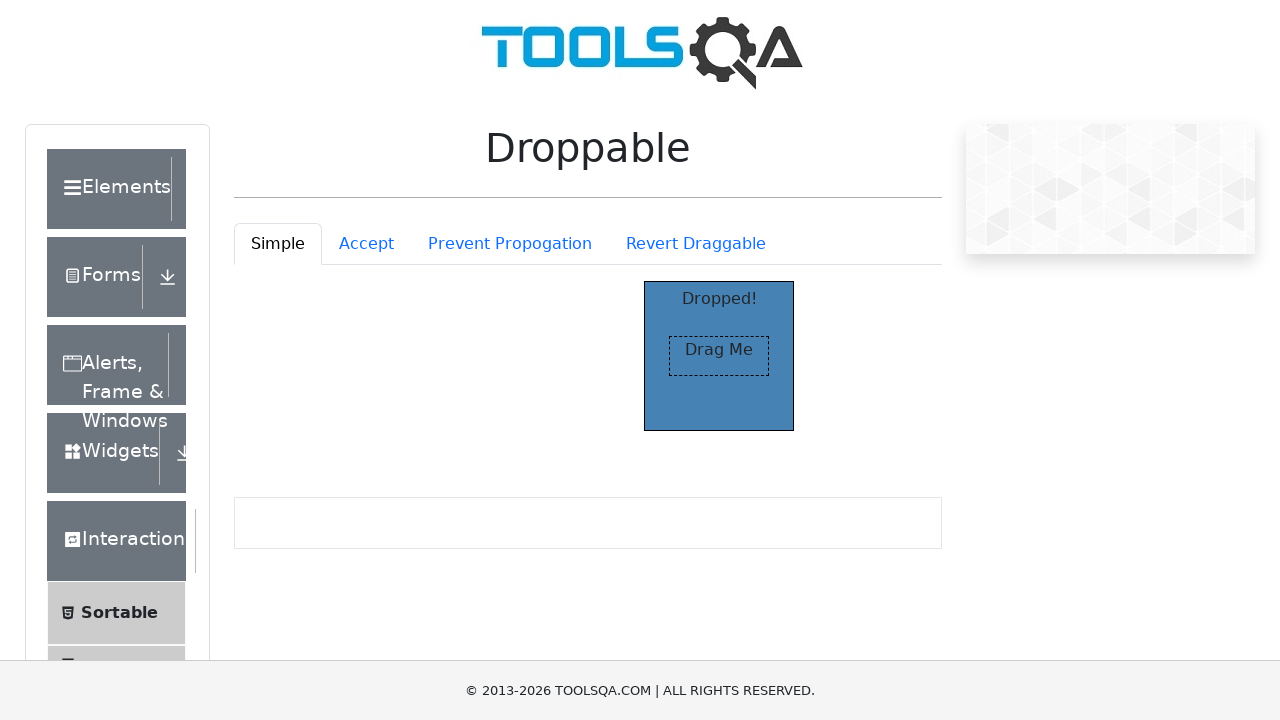